Navigates to the "Top Week" posts section, clicks on the first post, and verifies that the post title and URL match the expected values from the listing page.

Starting URL: https://dev.to/

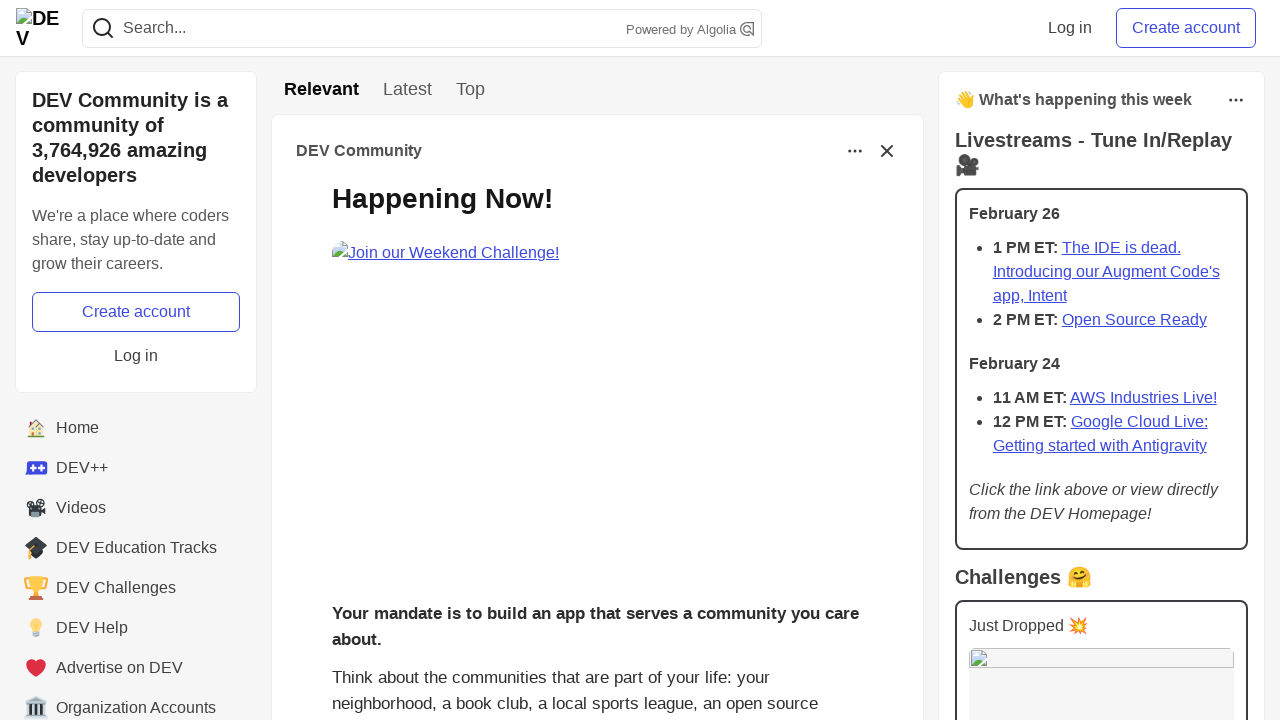

Clicked on the 'Week' tab to view top posts of the week at (470, 90) on a[href='/top/week']
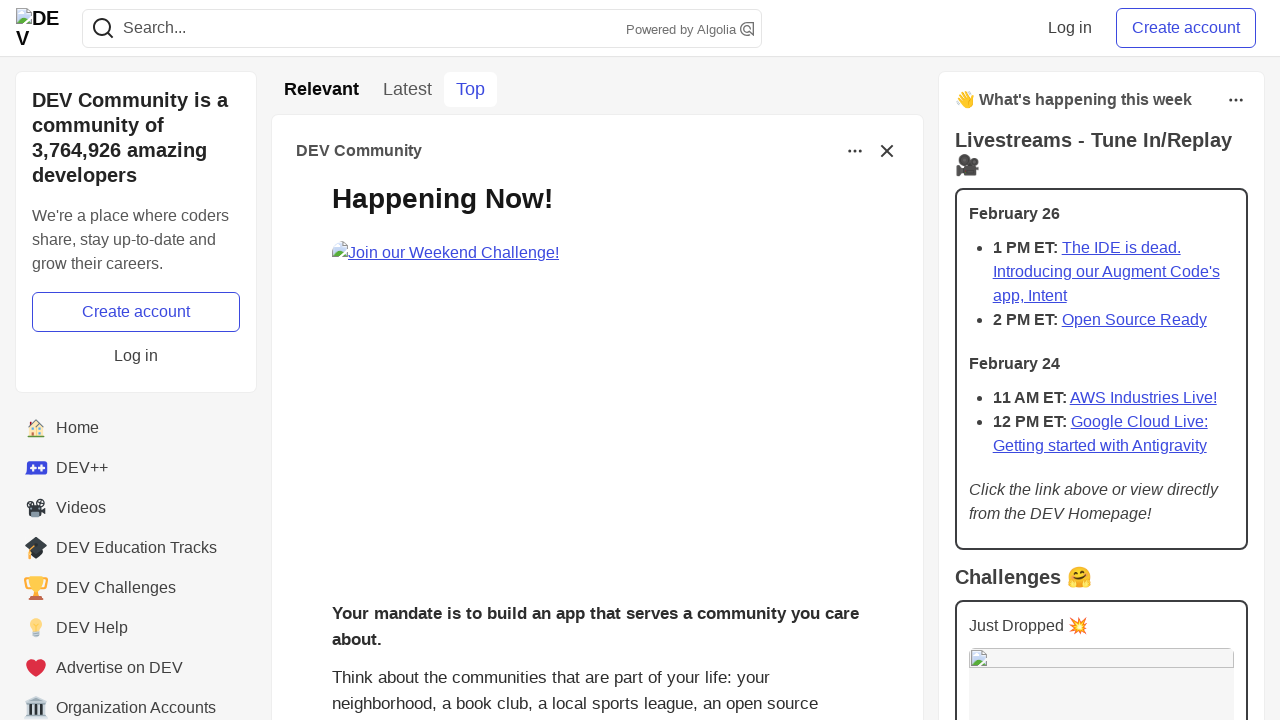

Navigated to top week posts page
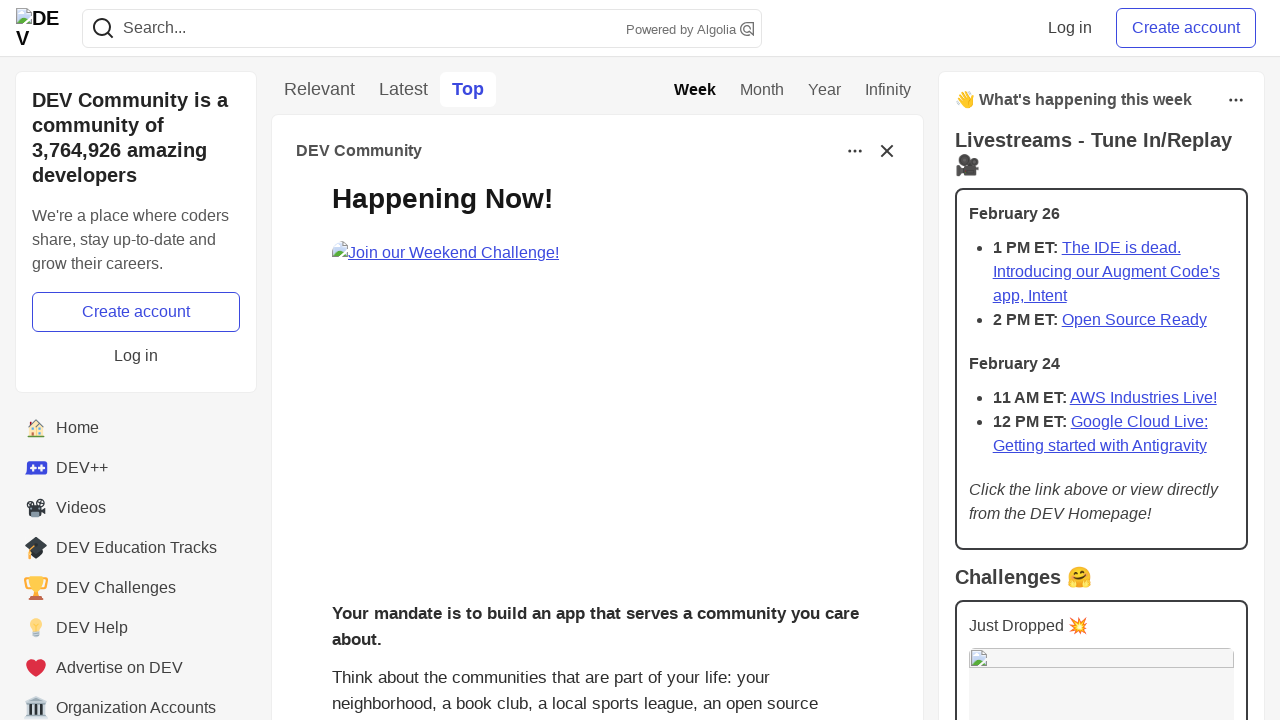

Located the first post element on the week posts listing
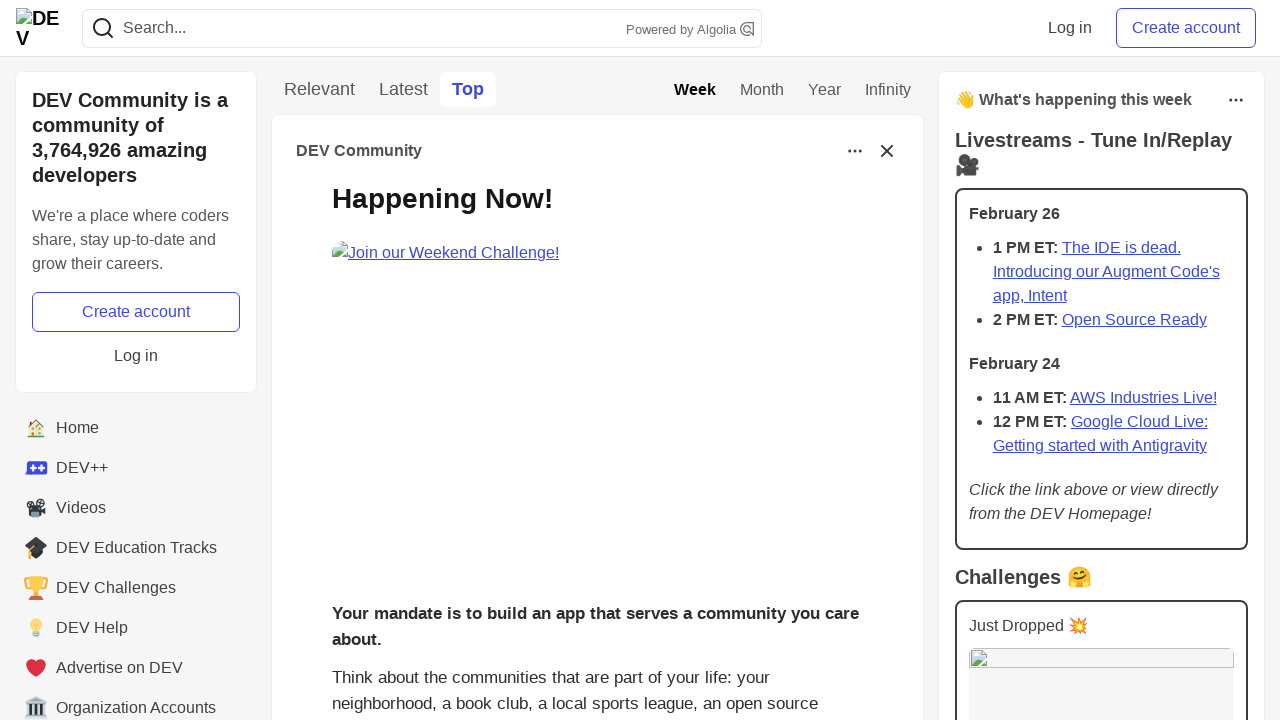

Retrieved first post title: 
          I feel lost on AI
        
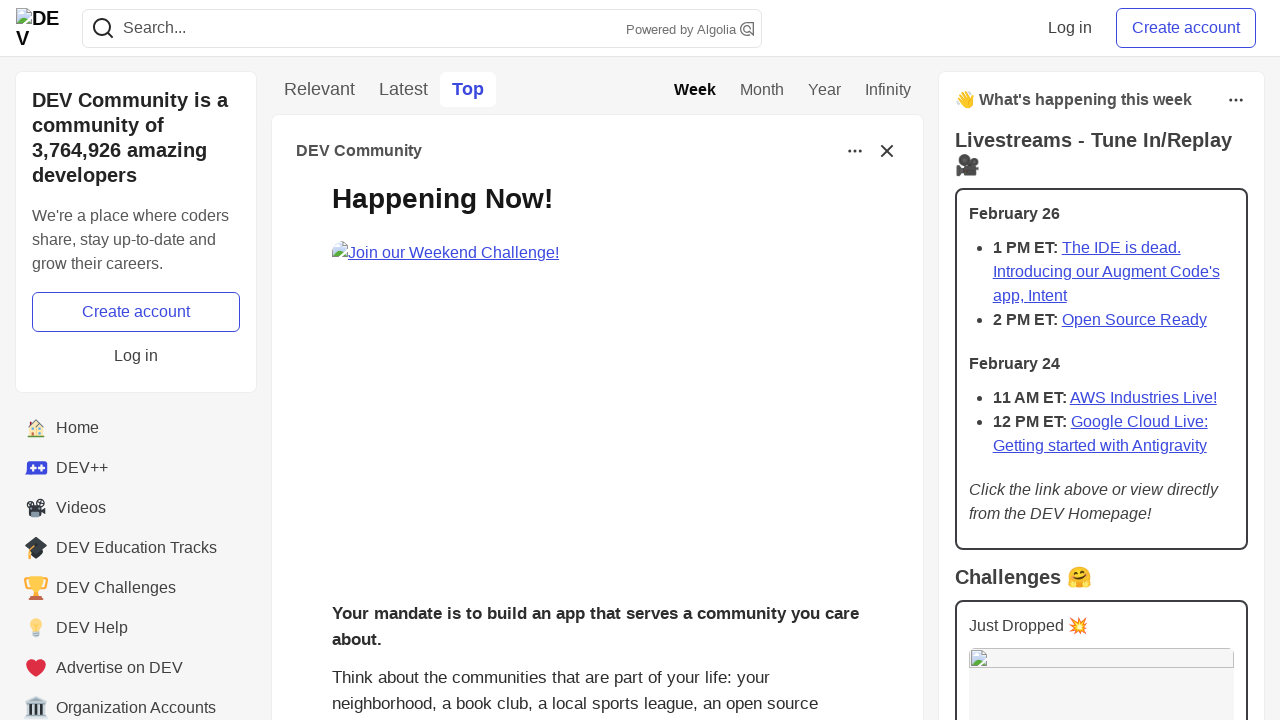

Retrieved first post link: https://dev.to/therogvarok/i-feel-lost-on-ai-367c
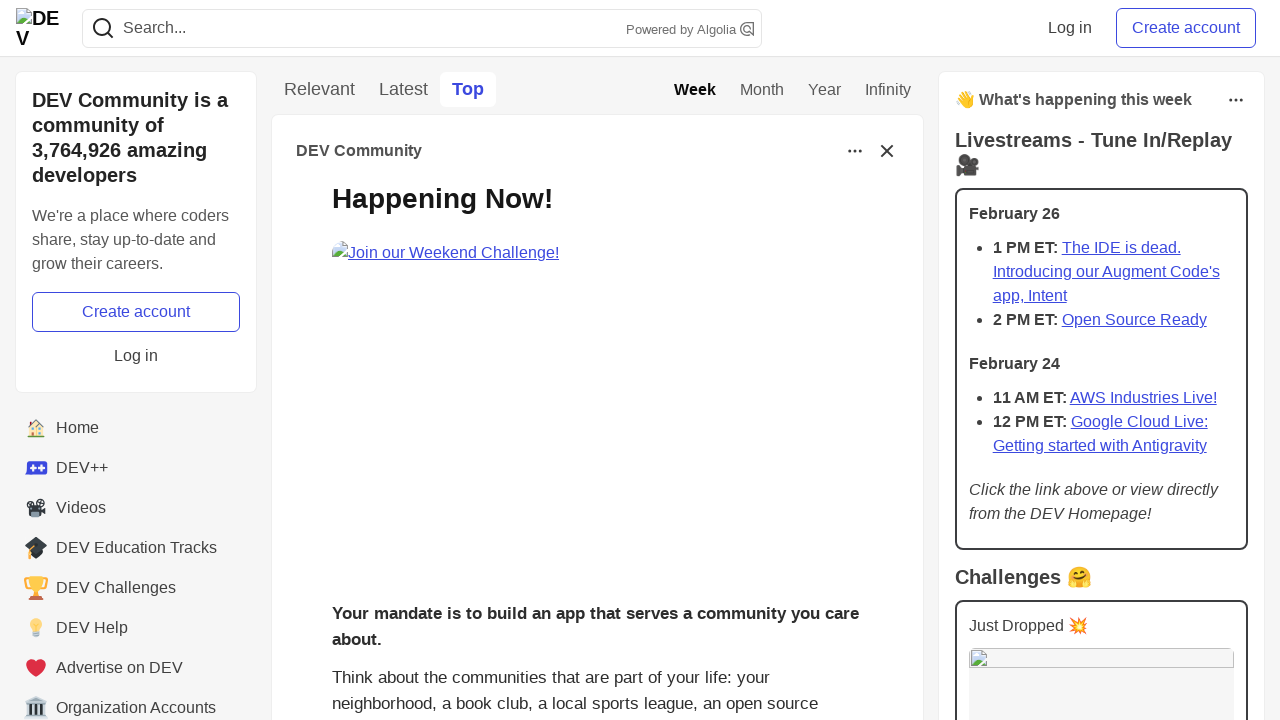

Clicked on the first post to open it at (617, 388) on h2.crayons-story__title > a >> nth=0
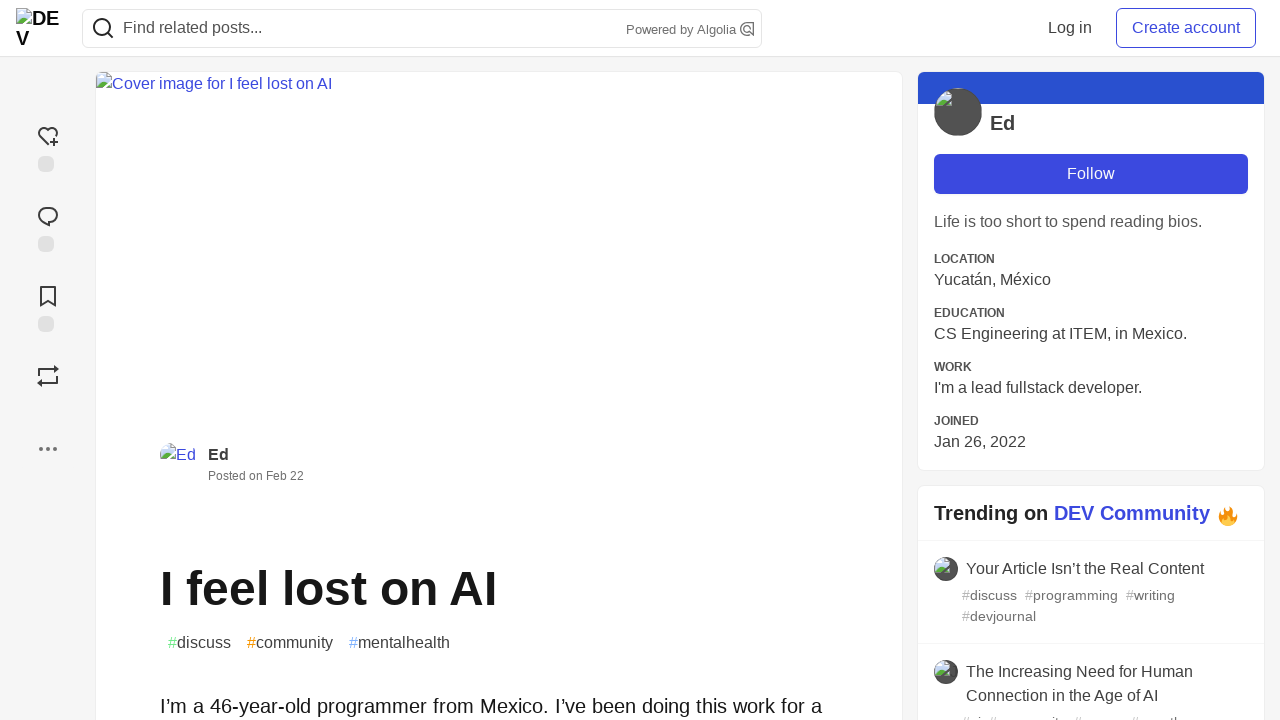

Post page loaded at URL: https://dev.to/therogvarok/i-feel-lost-on-ai-367c
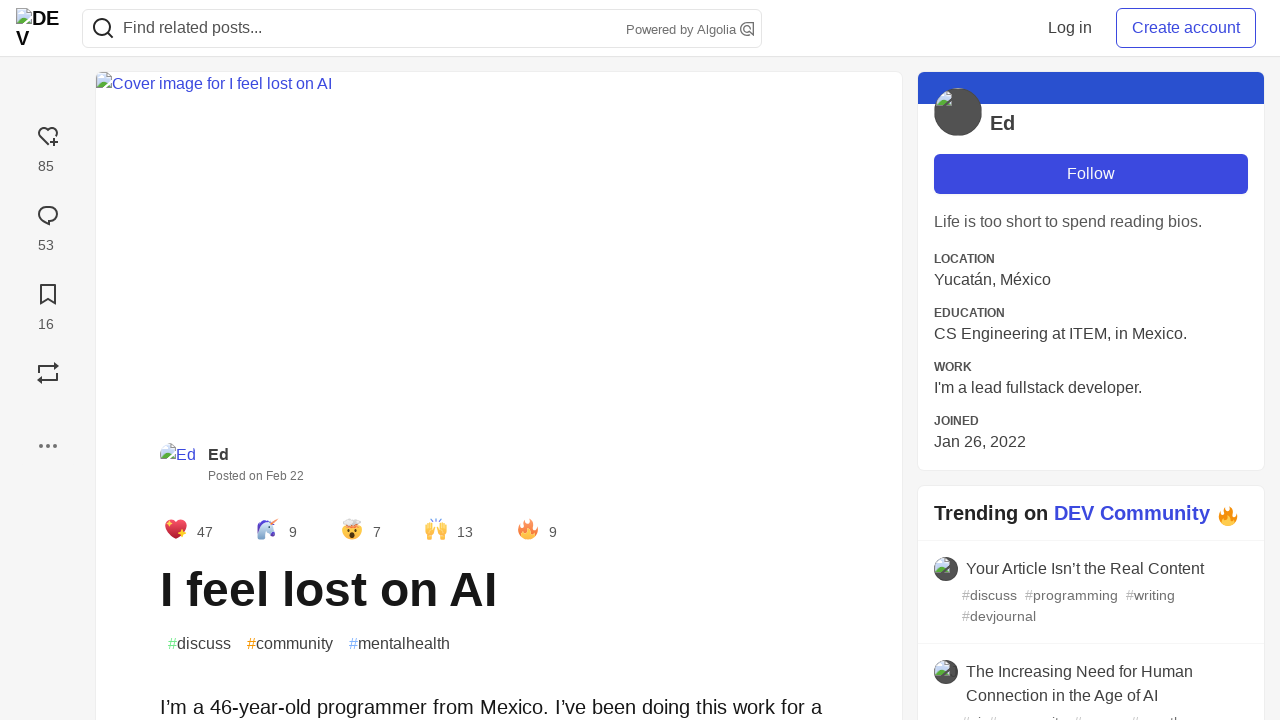

Located the post title element on the post page
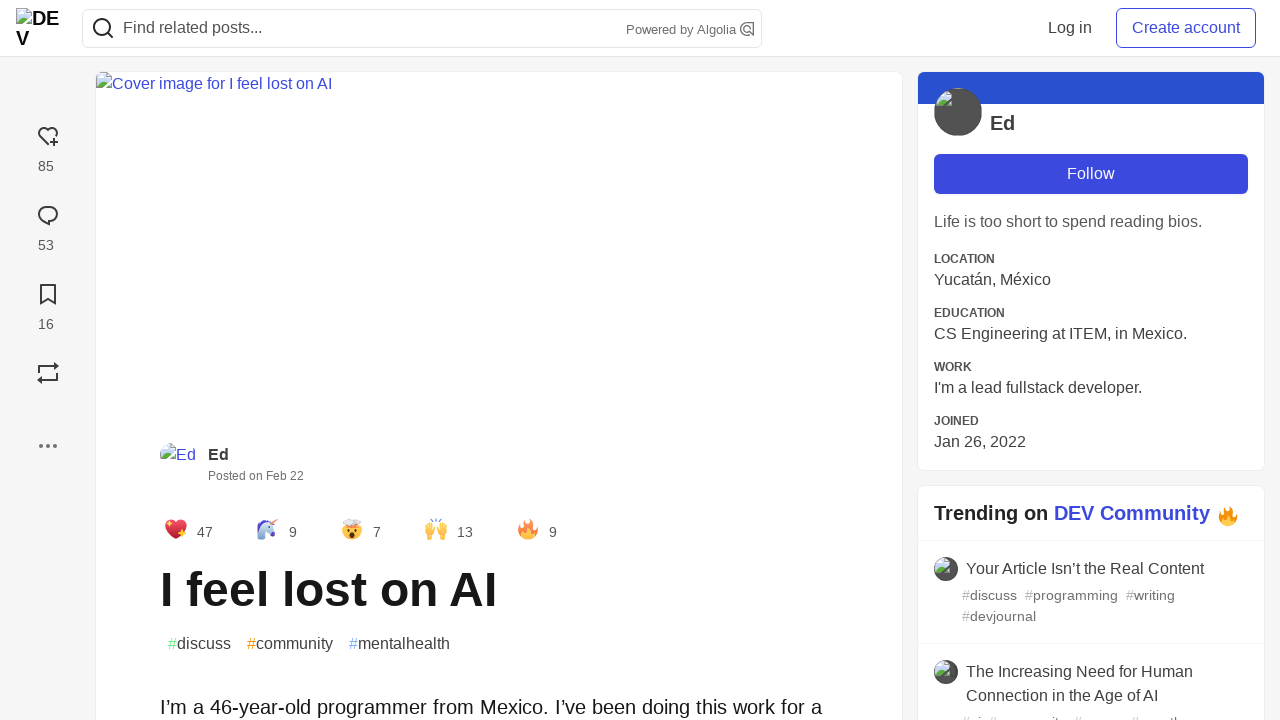

Post title element is visible and loaded
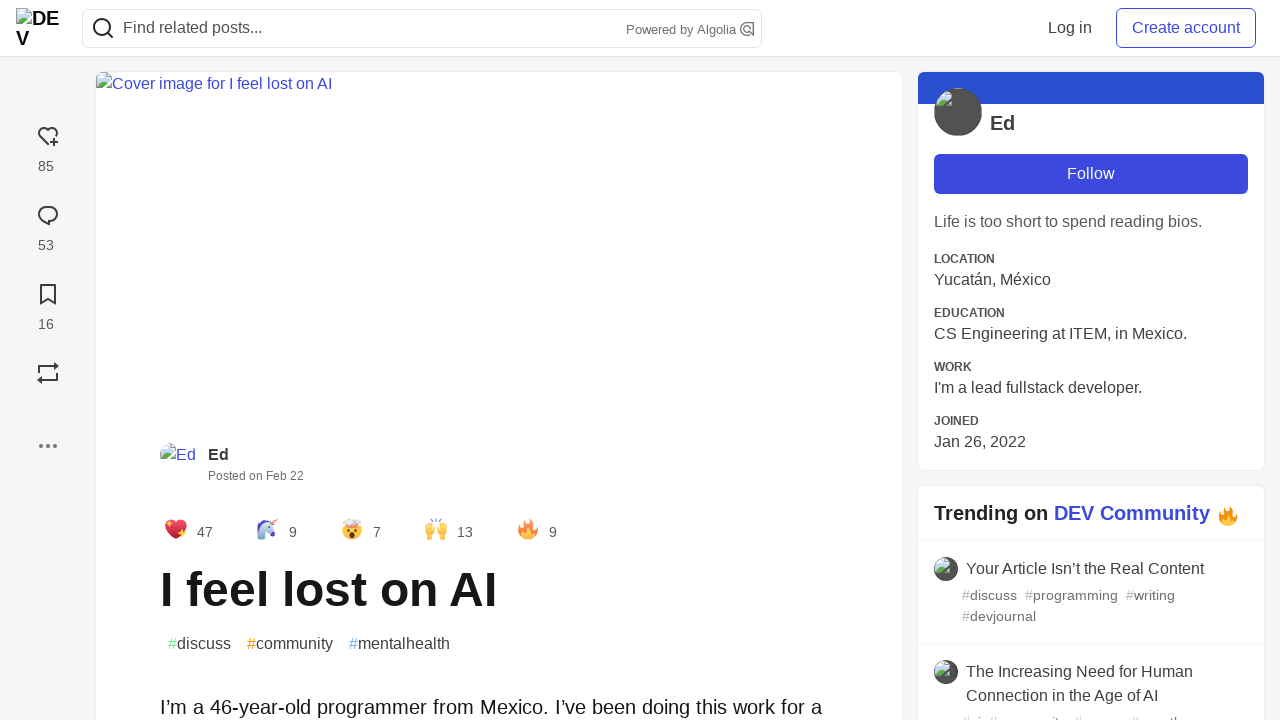

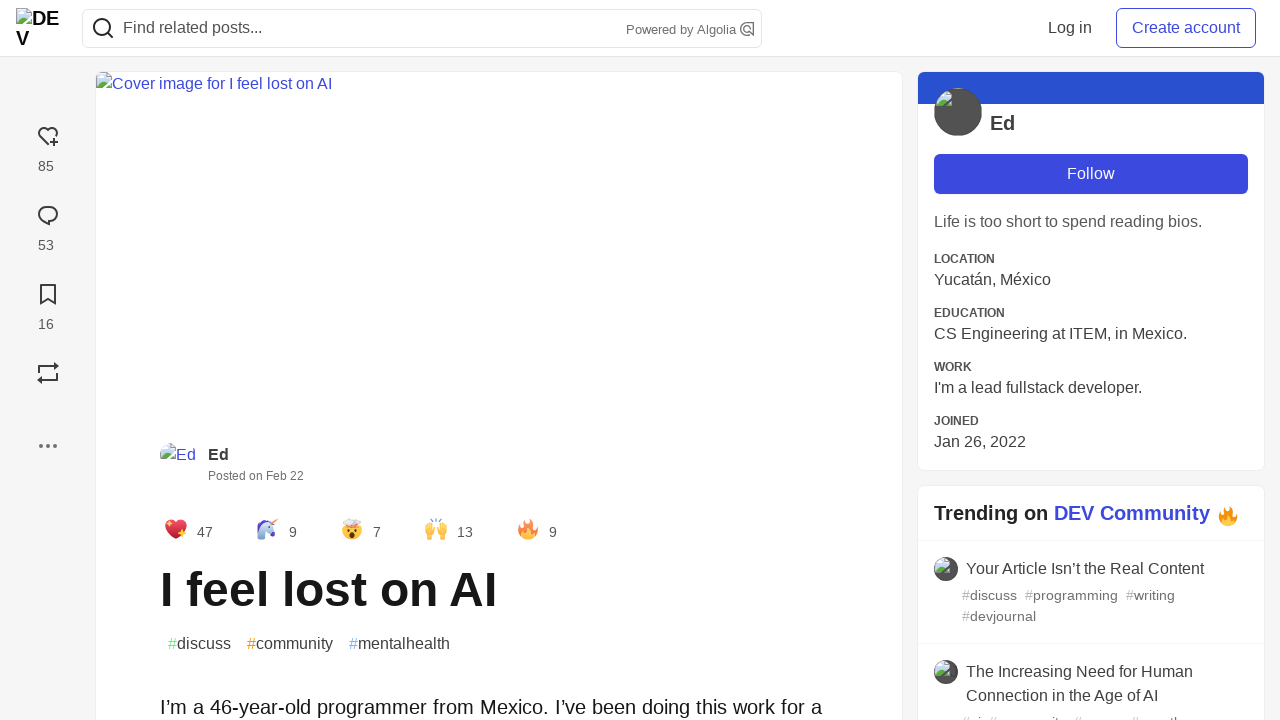